Navigates to a sample application page, fills out a first name field, and submits the form

Starting URL: https://www.ultimateqa.com/sample-application-lifecycle-sprint-1/

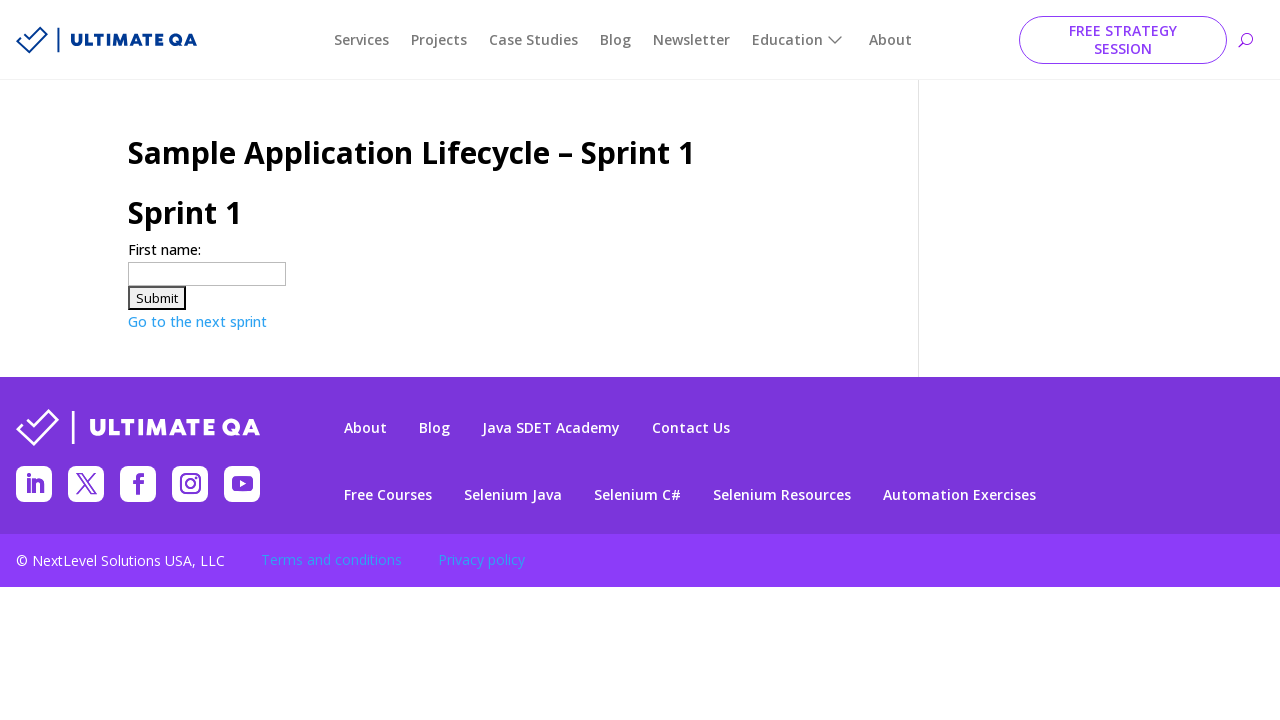

Filled first name field with 'Jennifer' on input[name='firstname']
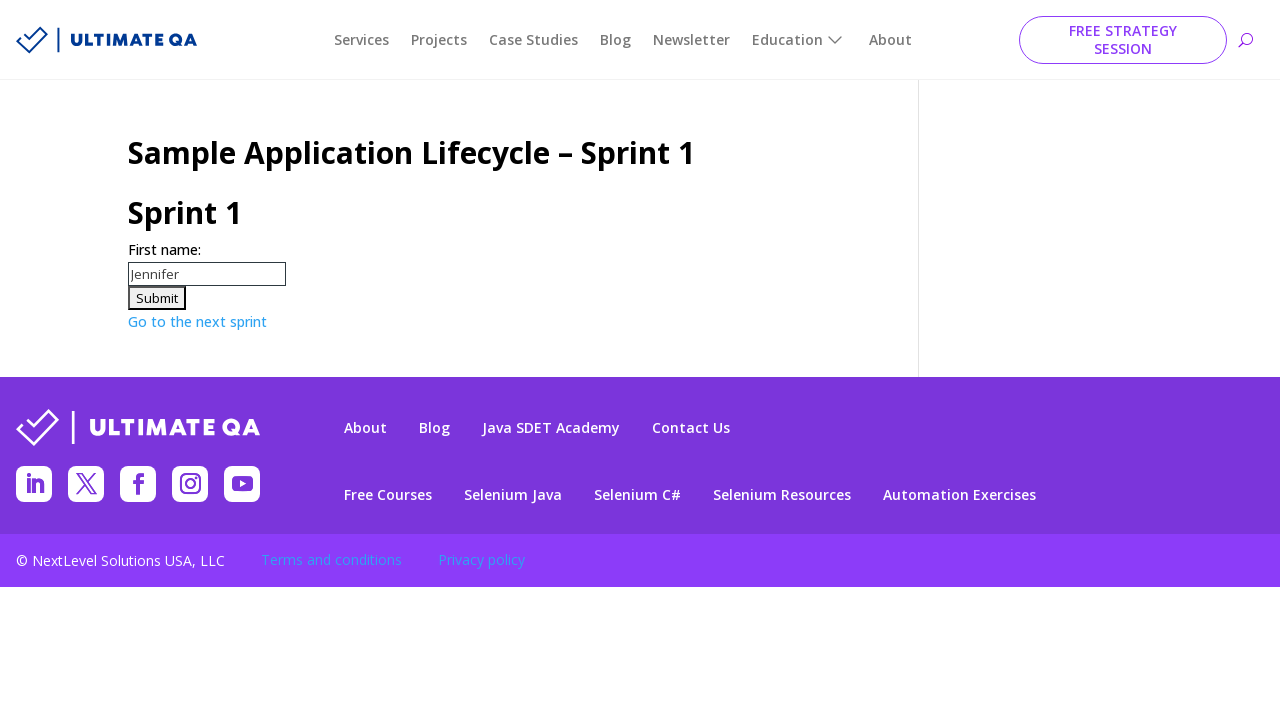

Clicked submit button to submit the form at (157, 298) on xpath=//*[@type='submit']
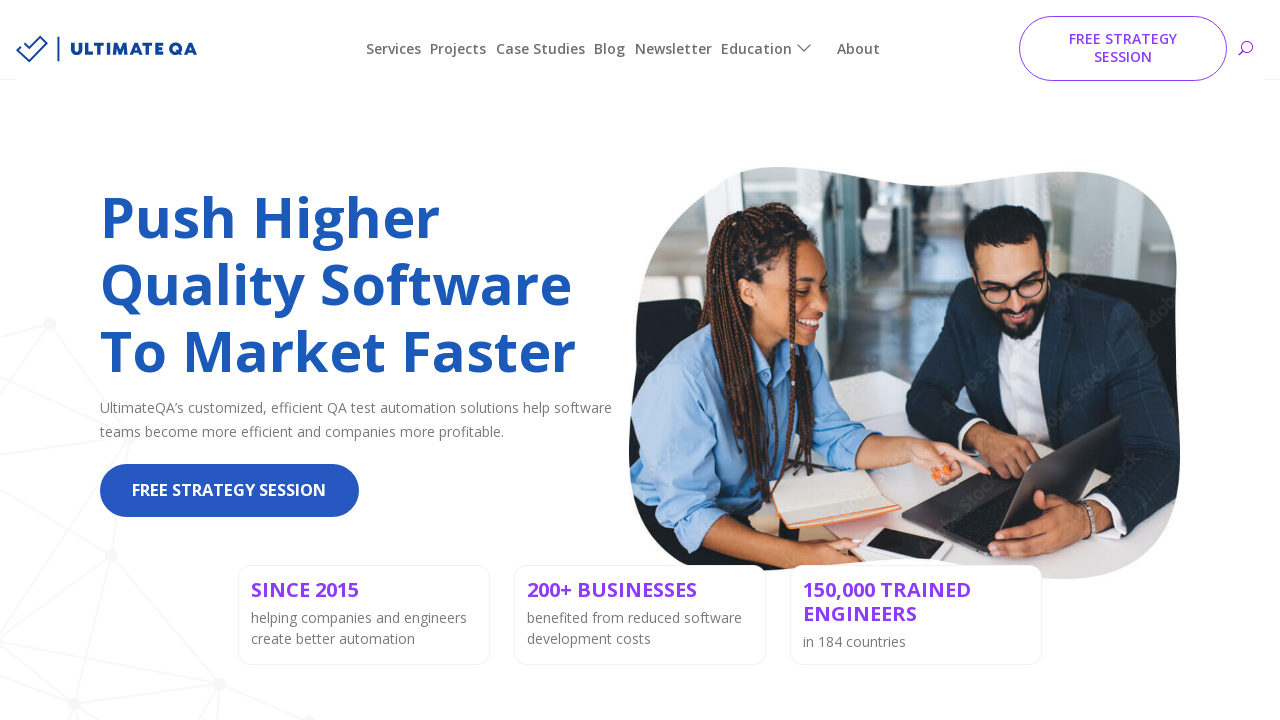

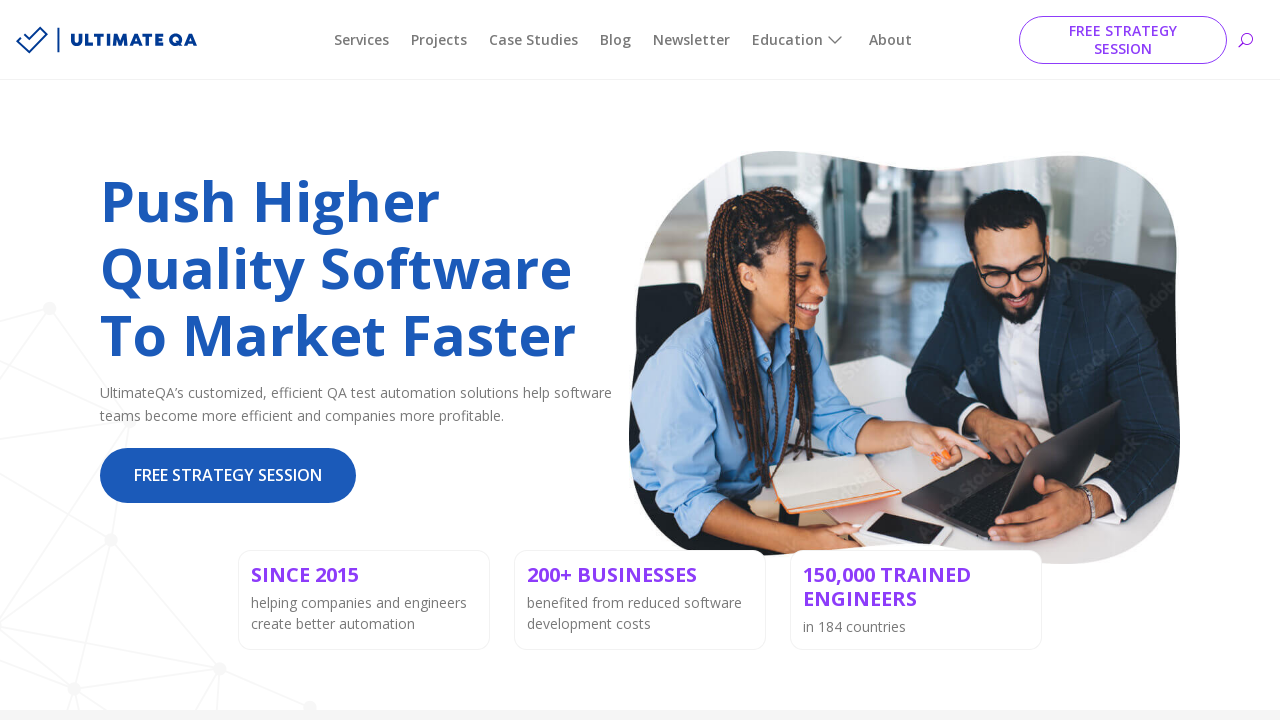